Tests confirm dialog functionality by entering a name, clicking the Confirm button, and accepting the JavaScript confirm dialog

Starting URL: https://rahulshettyacademy.com/AutomationPractice/

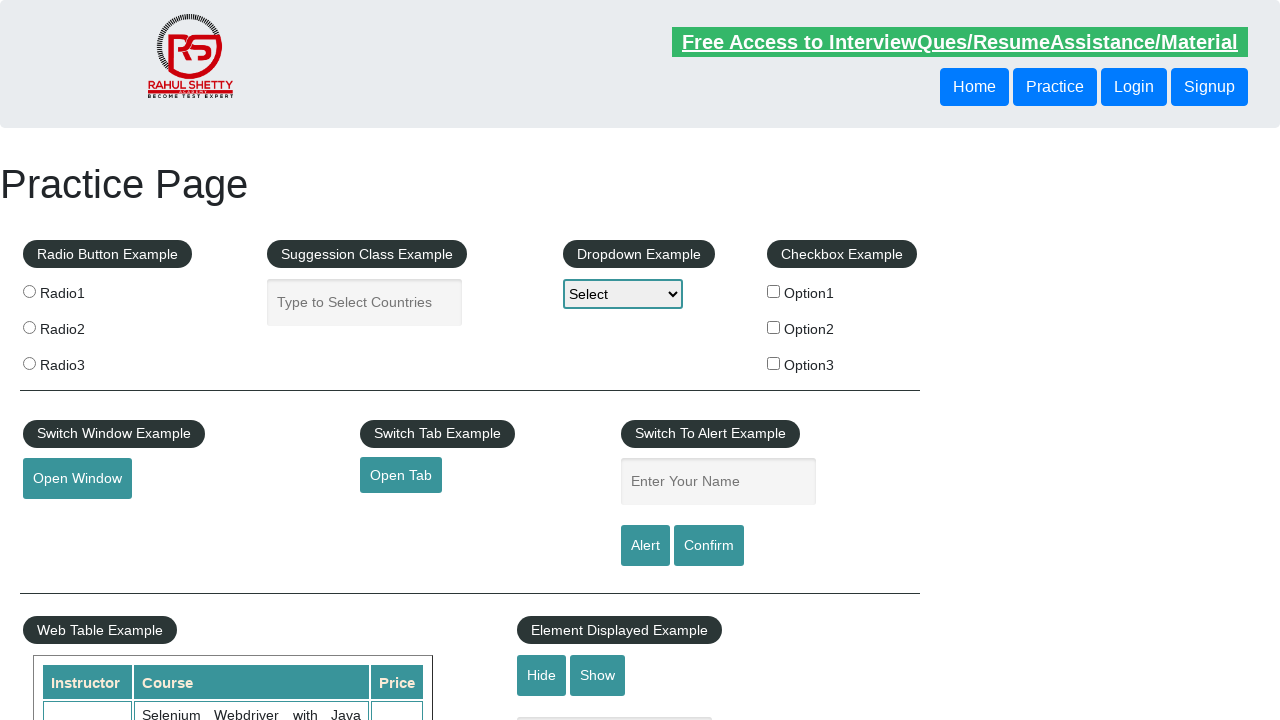

Filled name field with 'Stori Card' on #name
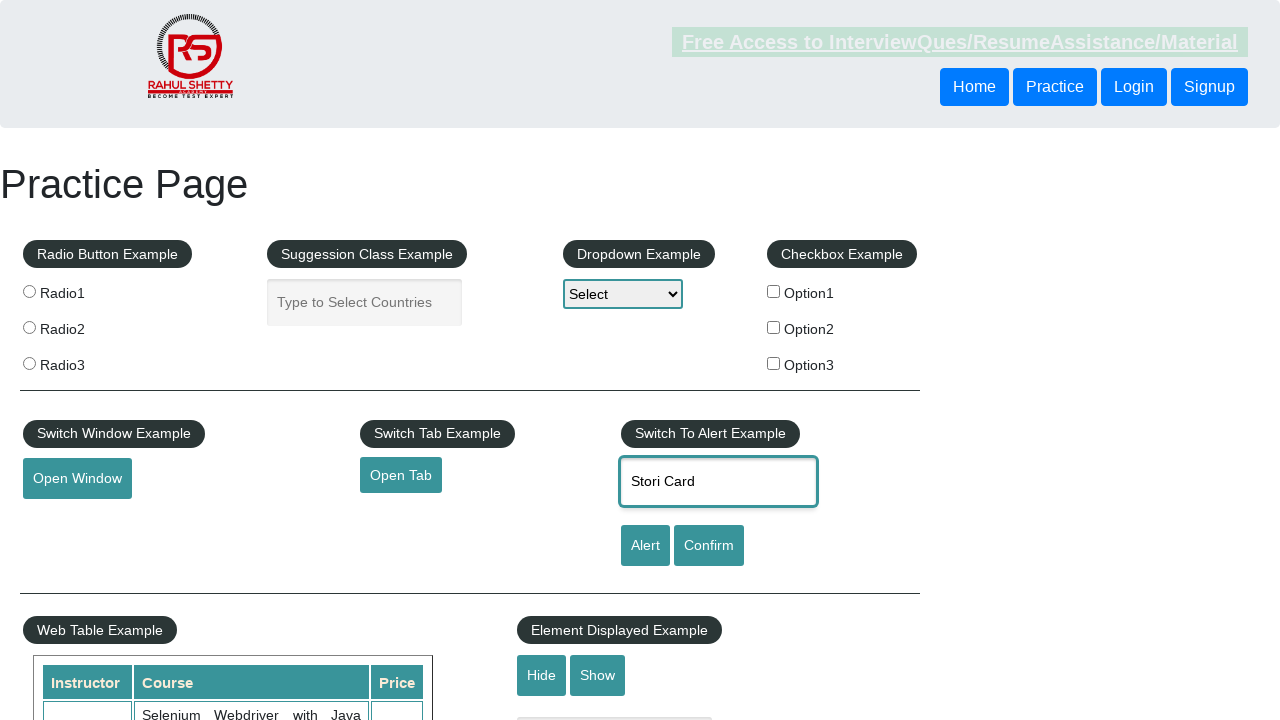

Set up dialog handler to accept confirm dialog
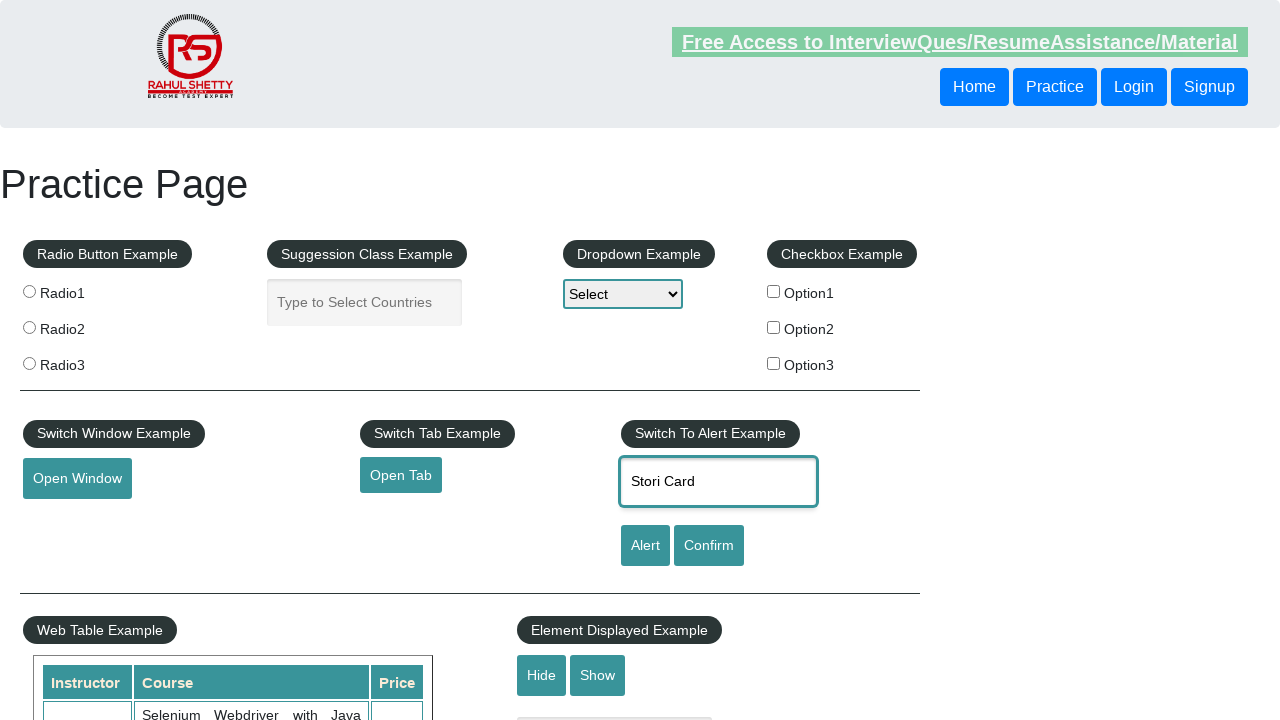

Clicked Confirm button at (709, 546) on #confirmbtn
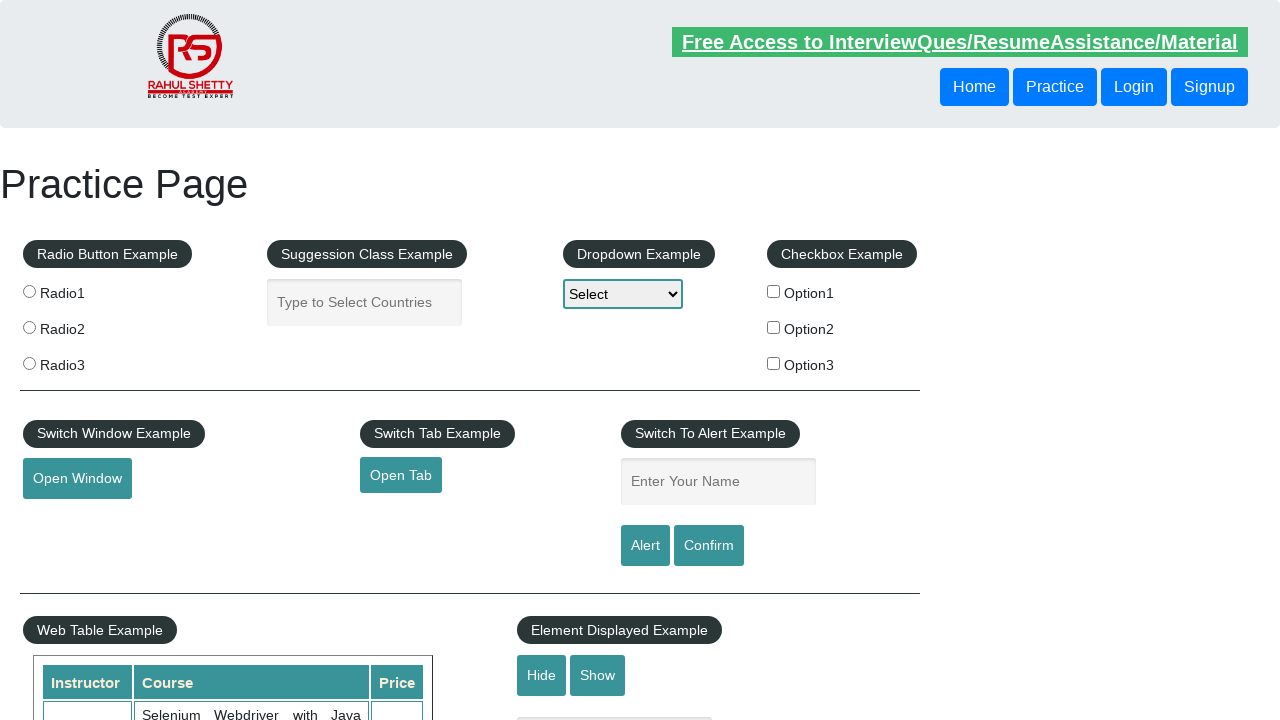

Waited 500ms for dialog to be processed
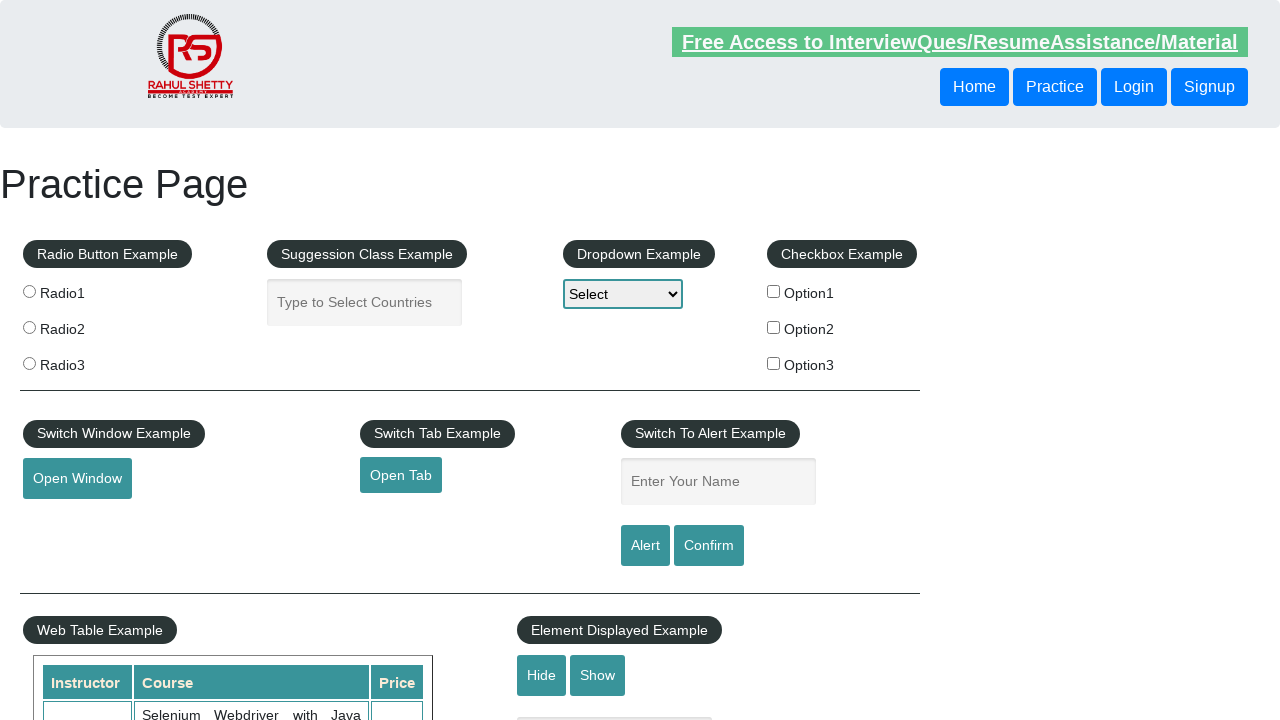

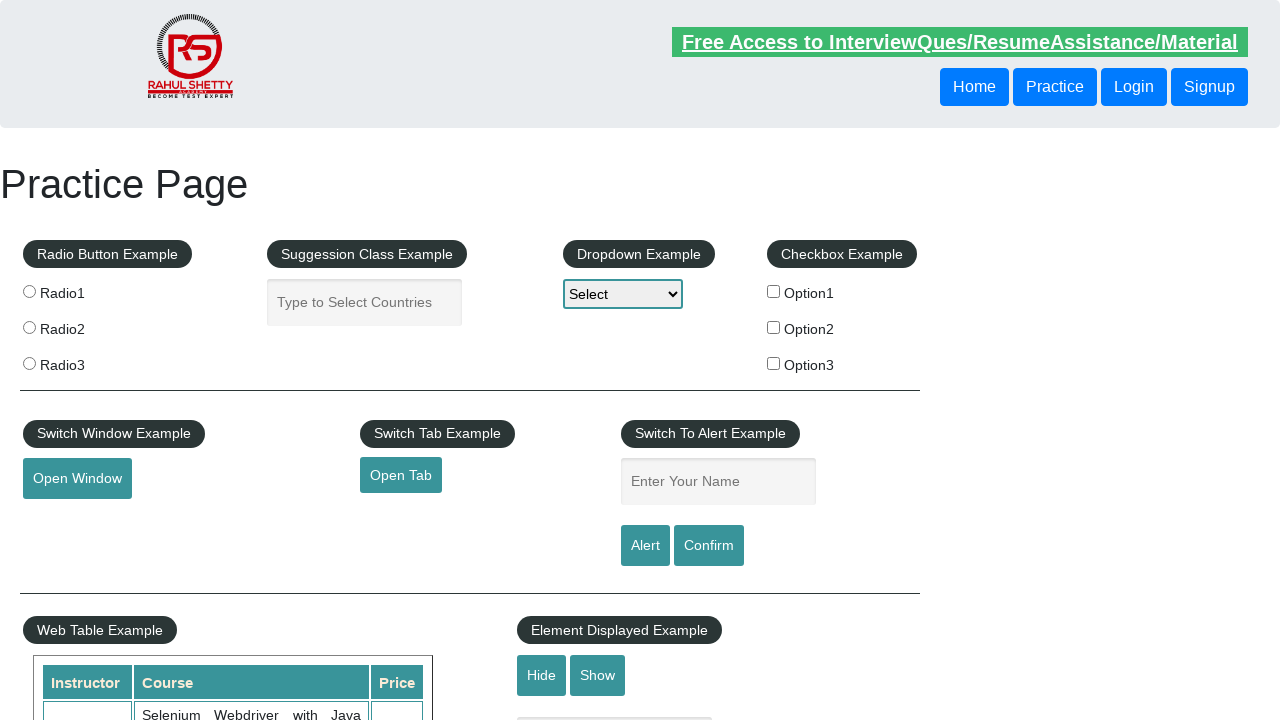